Tests dynamic controls by clicking Remove button, verifying "It's gone!" message appears, then clicking Add button and verifying "It's back!" message appears.

Starting URL: https://the-internet.herokuapp.com/dynamic_controls

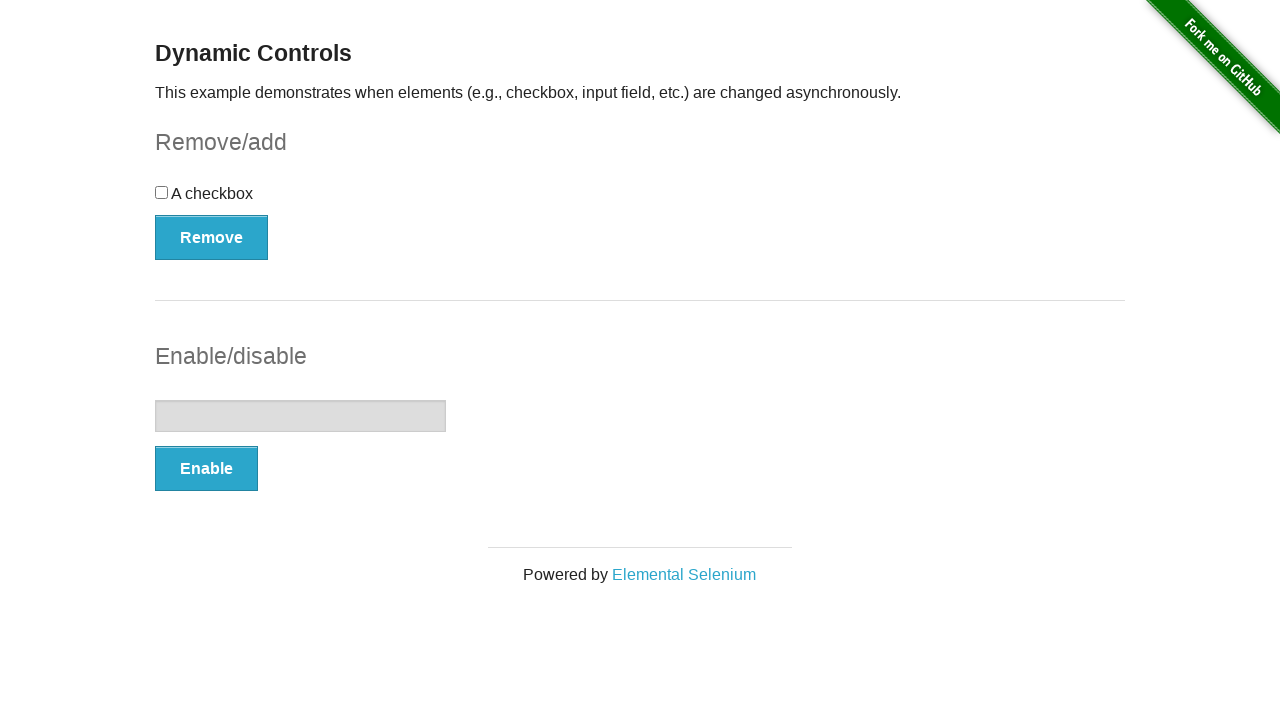

Clicked Remove button at (212, 237) on xpath=//button[@type='button']
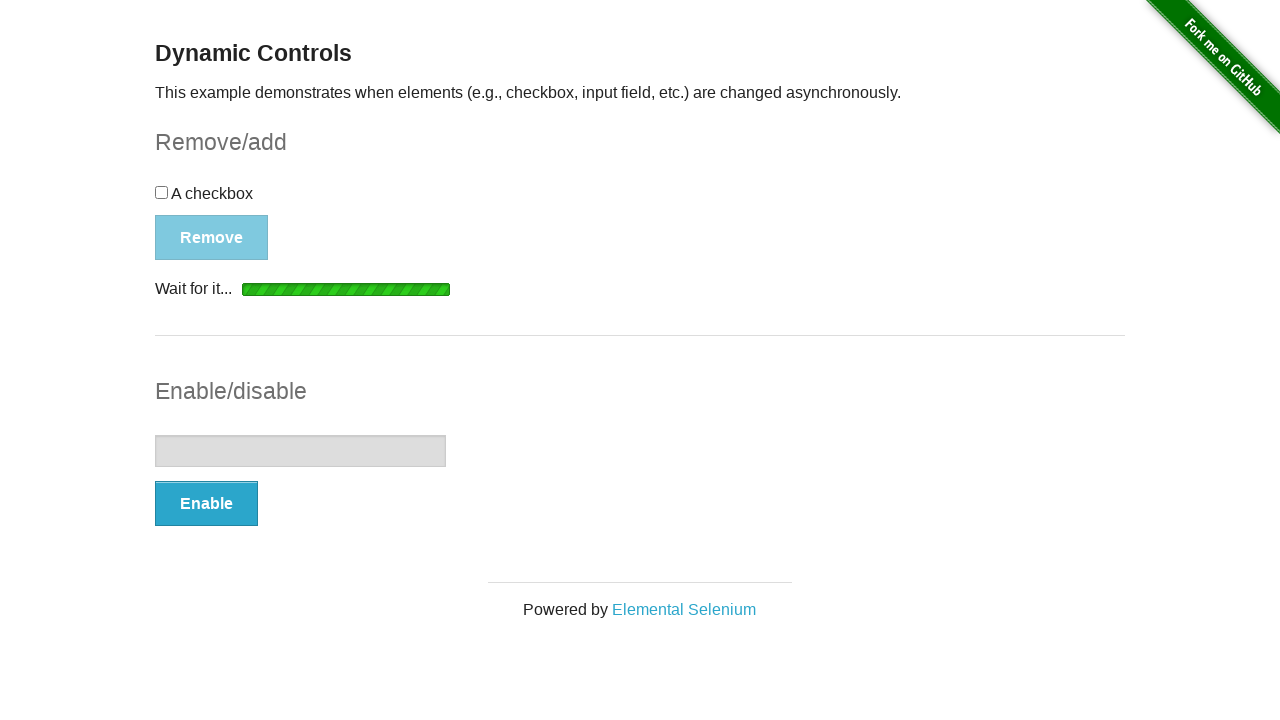

Message element loaded after removing control
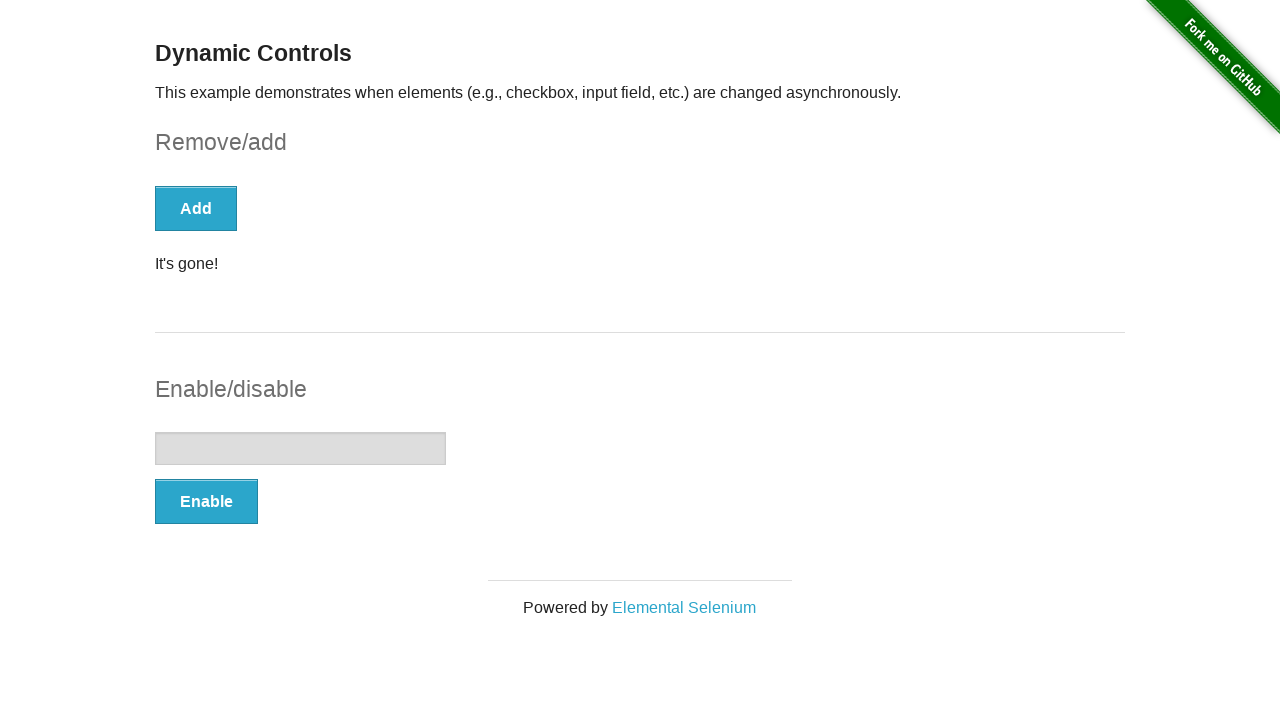

Verified 'It's gone!' message is visible
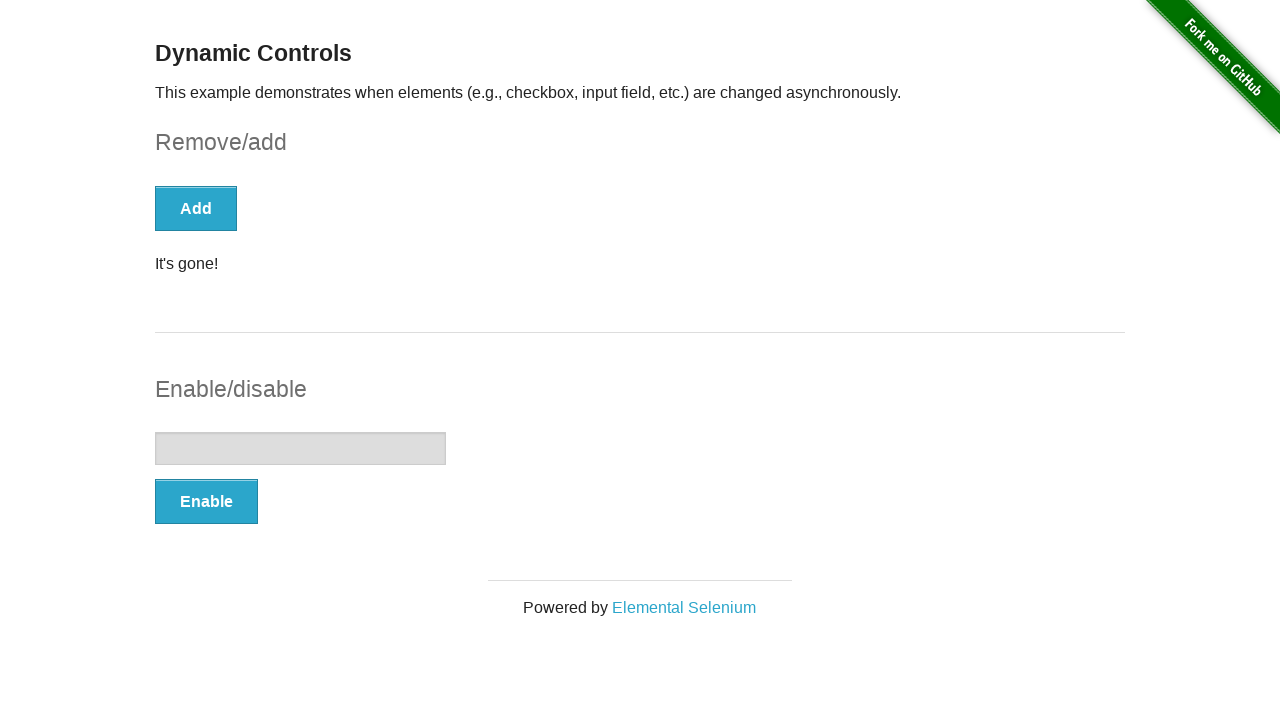

Clicked Add button at (196, 208) on xpath=//button[text()='Add']
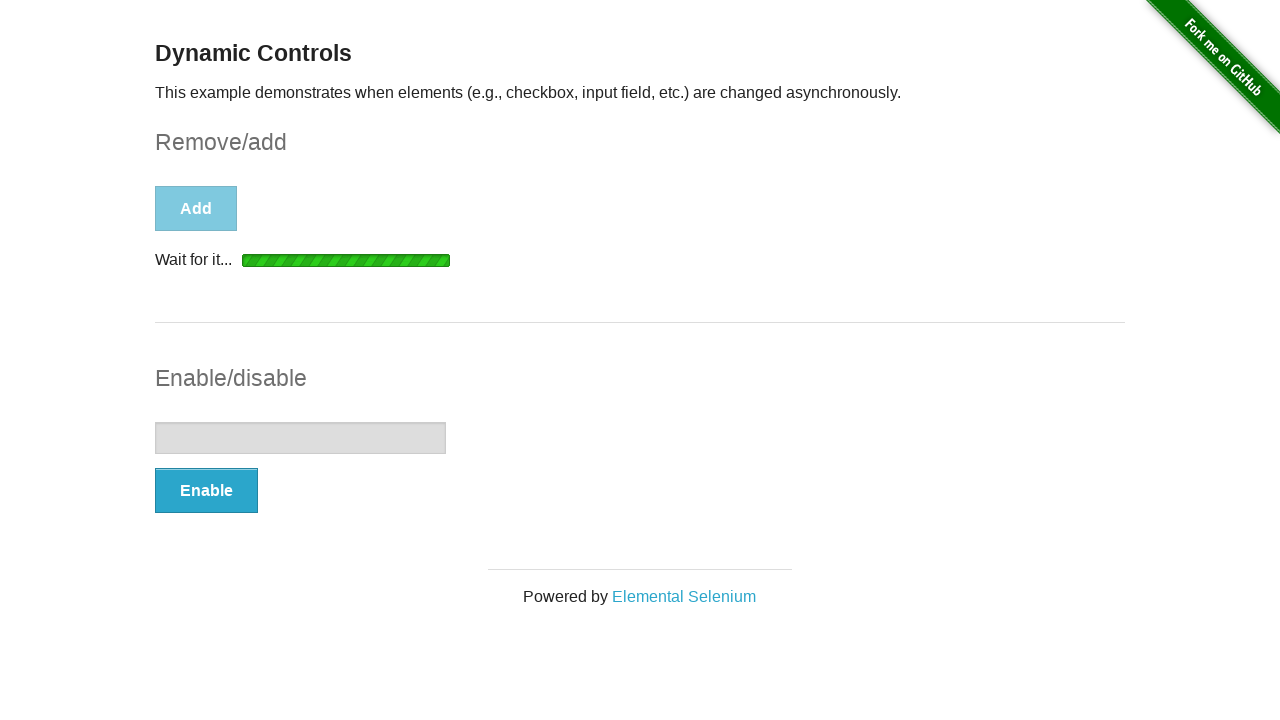

Message element loaded after adding control back
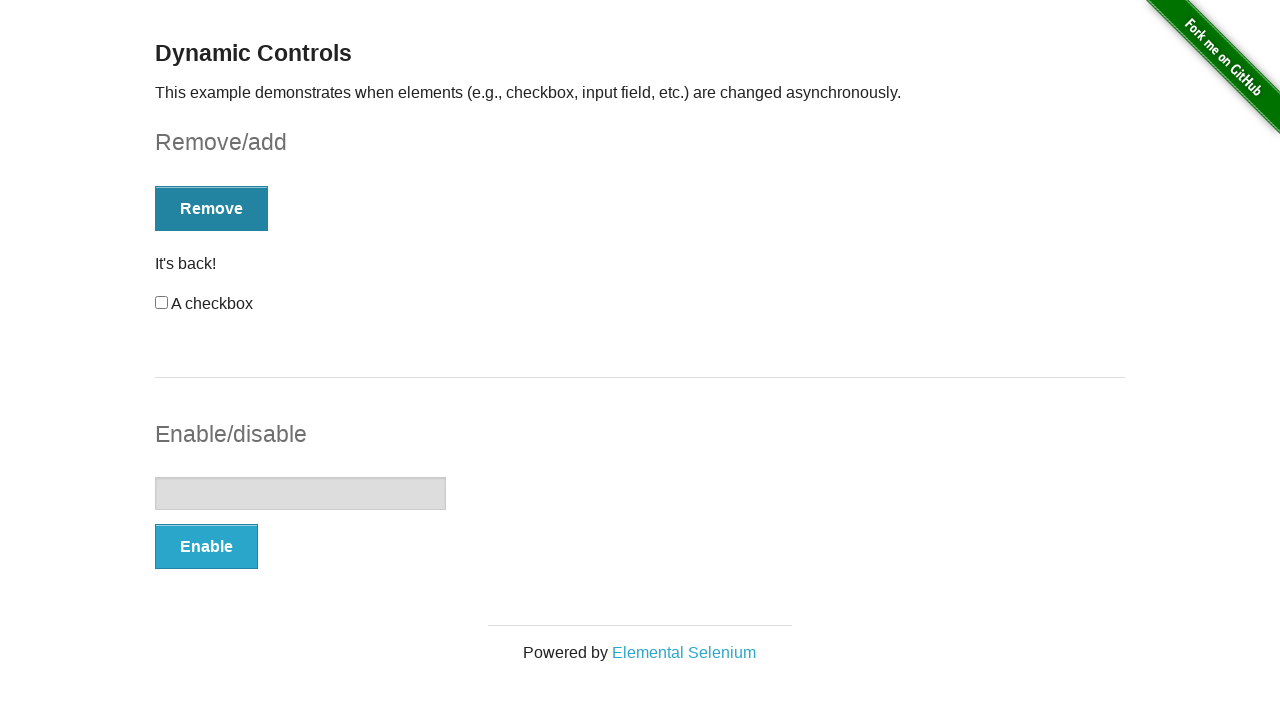

Verified 'It's back!' message is visible
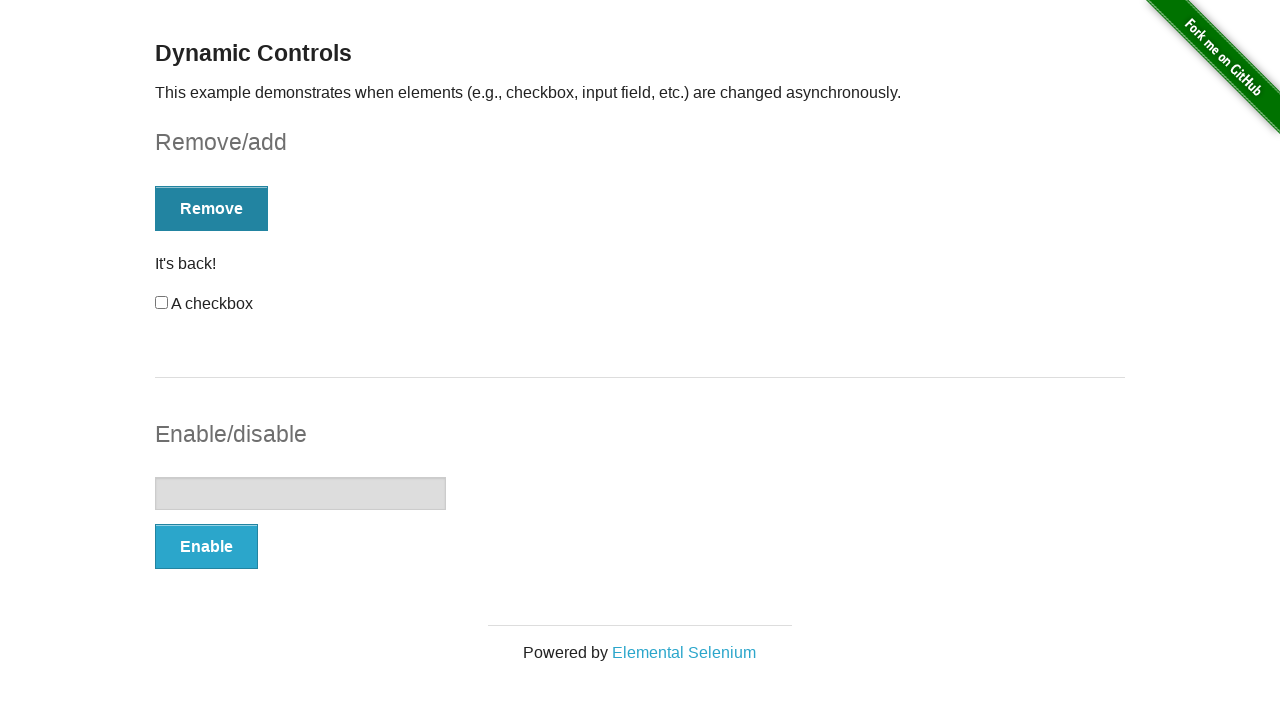

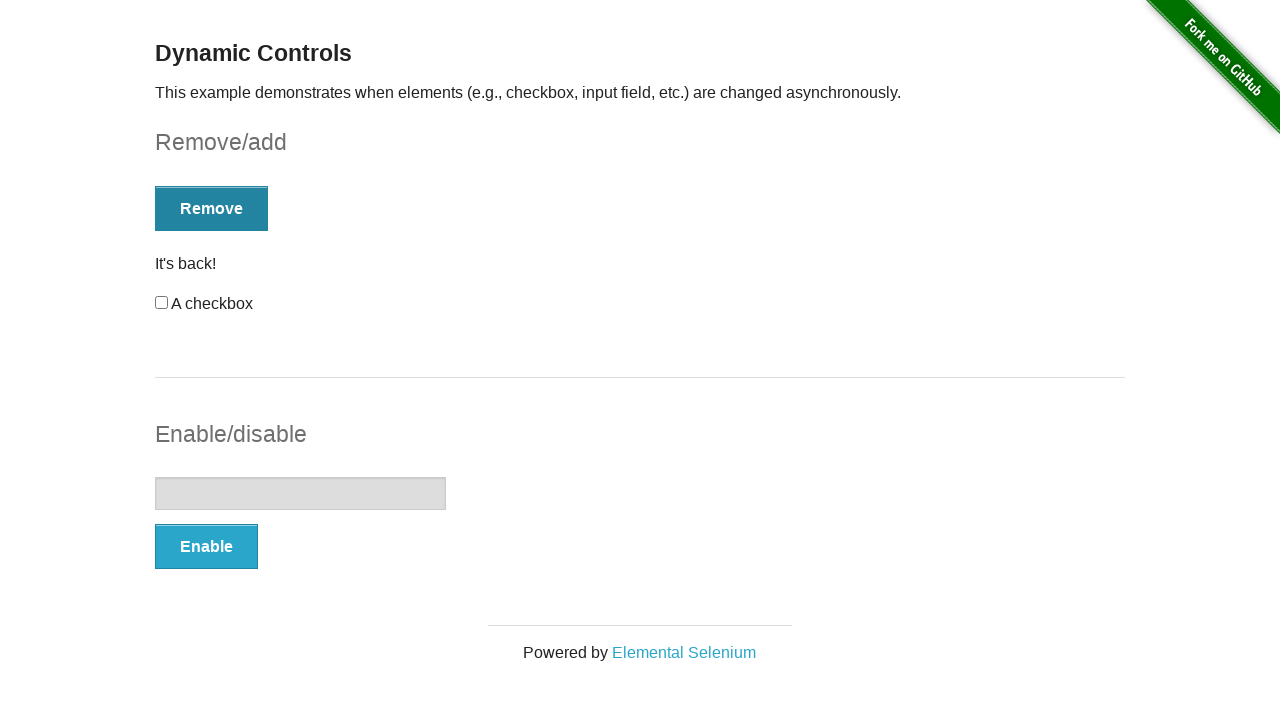